Tests browser navigation by visiting multiple pages, refreshing, and navigating back to verify the back button works correctly

Starting URL: https://www.epam.com/

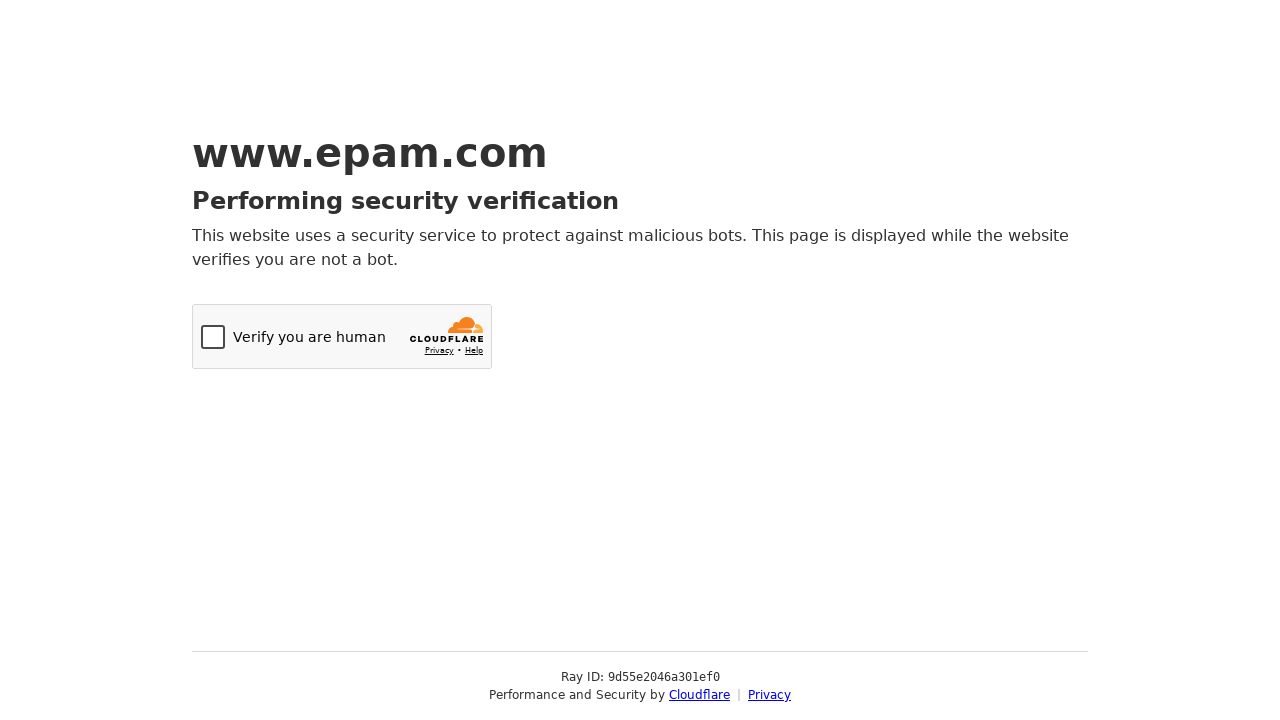

Navigated to second page: https://www.epam.com/how-we-do-it
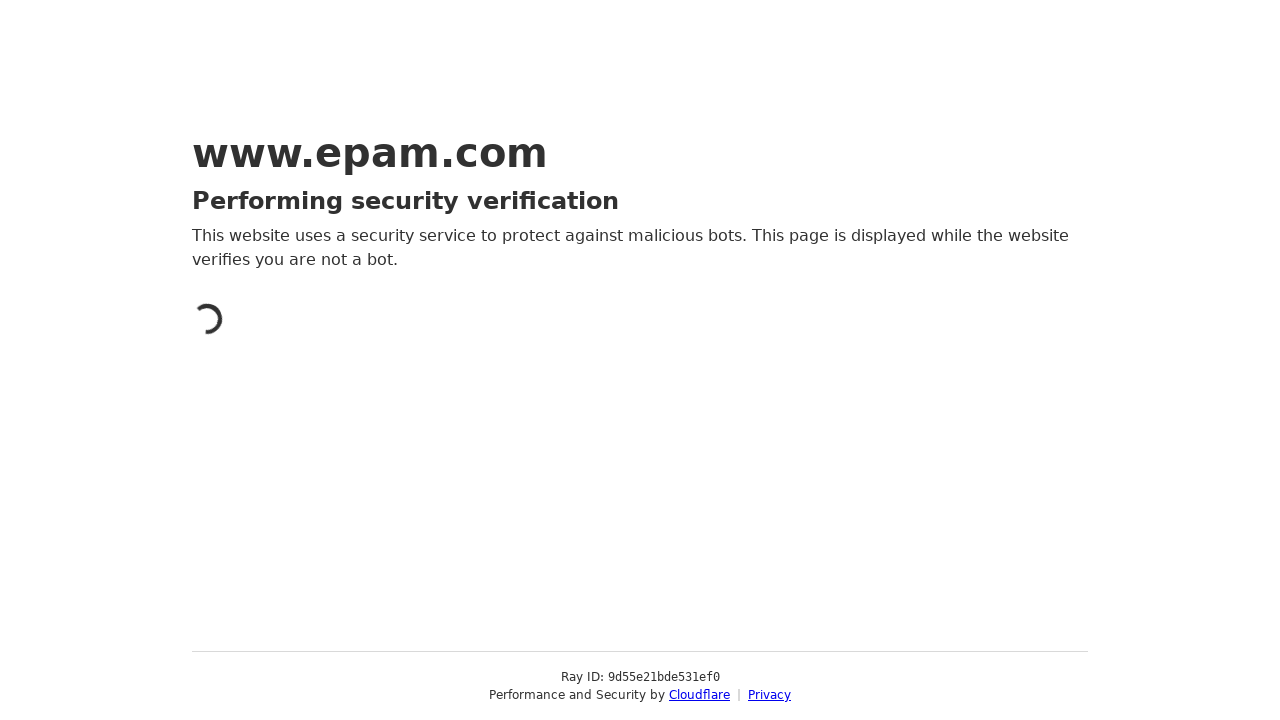

Navigated to third page: https://www.epam.com/our-work
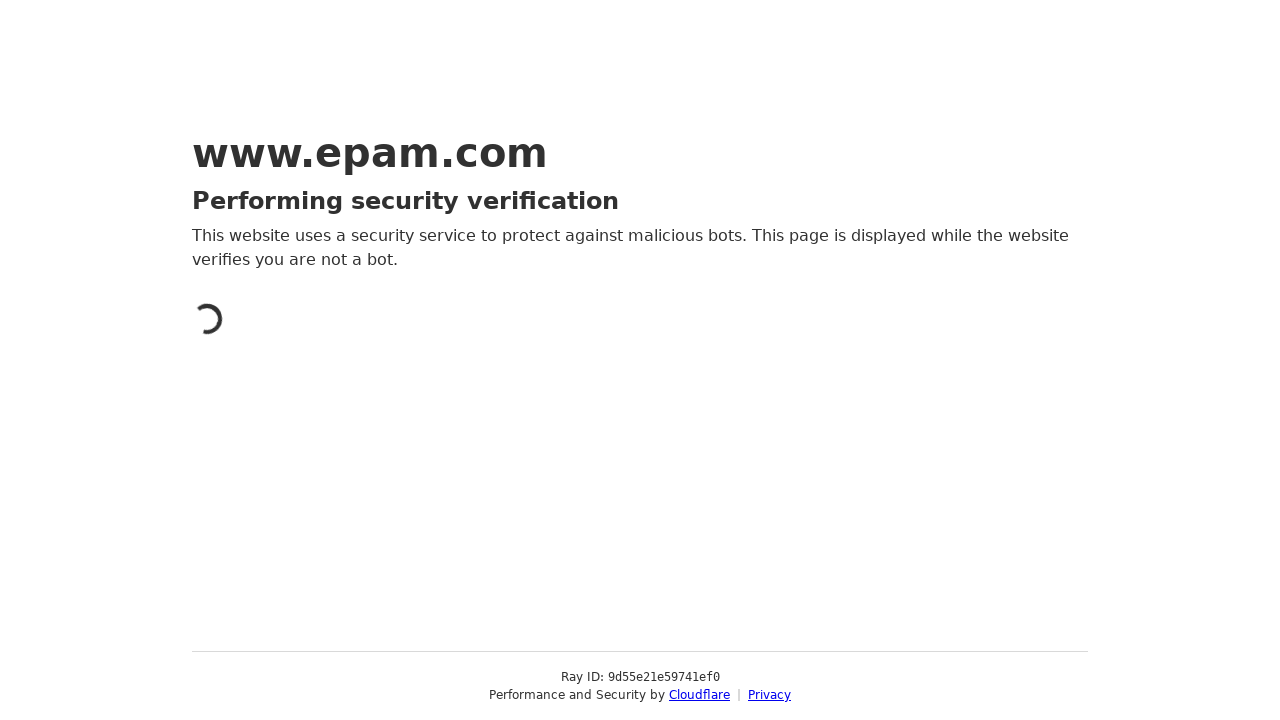

Refreshed the current page
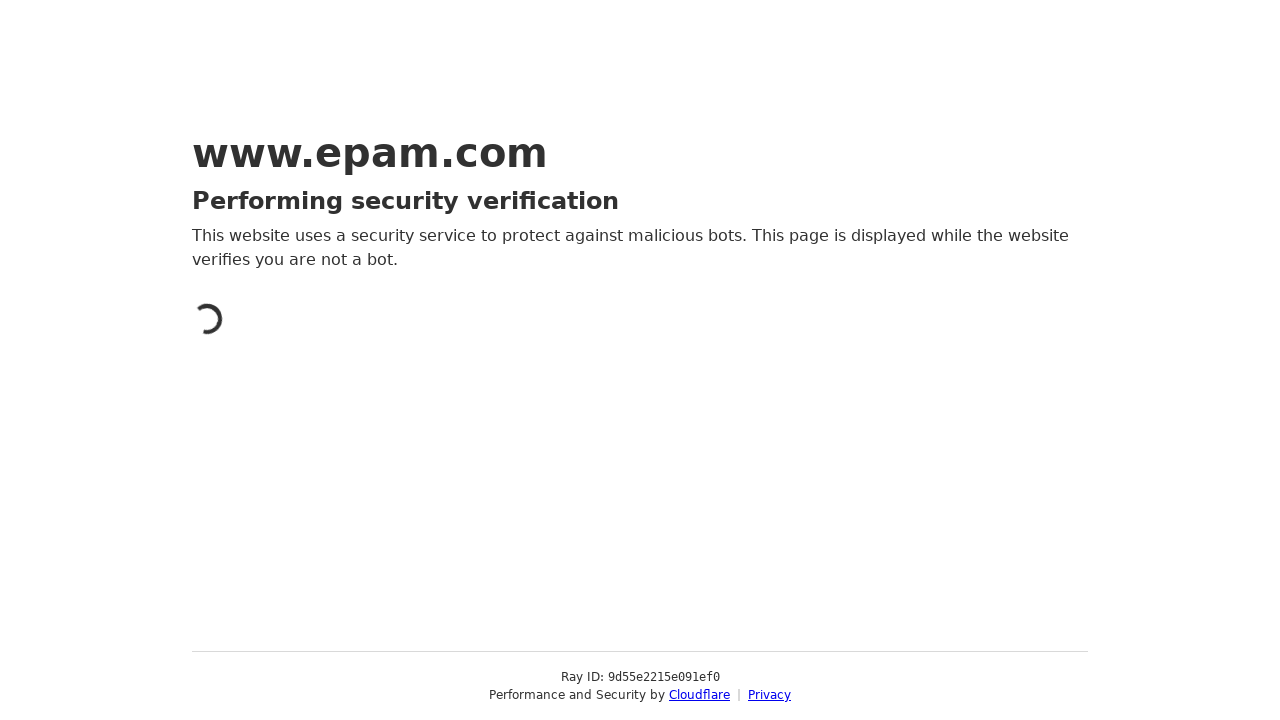

Navigated back using browser back button
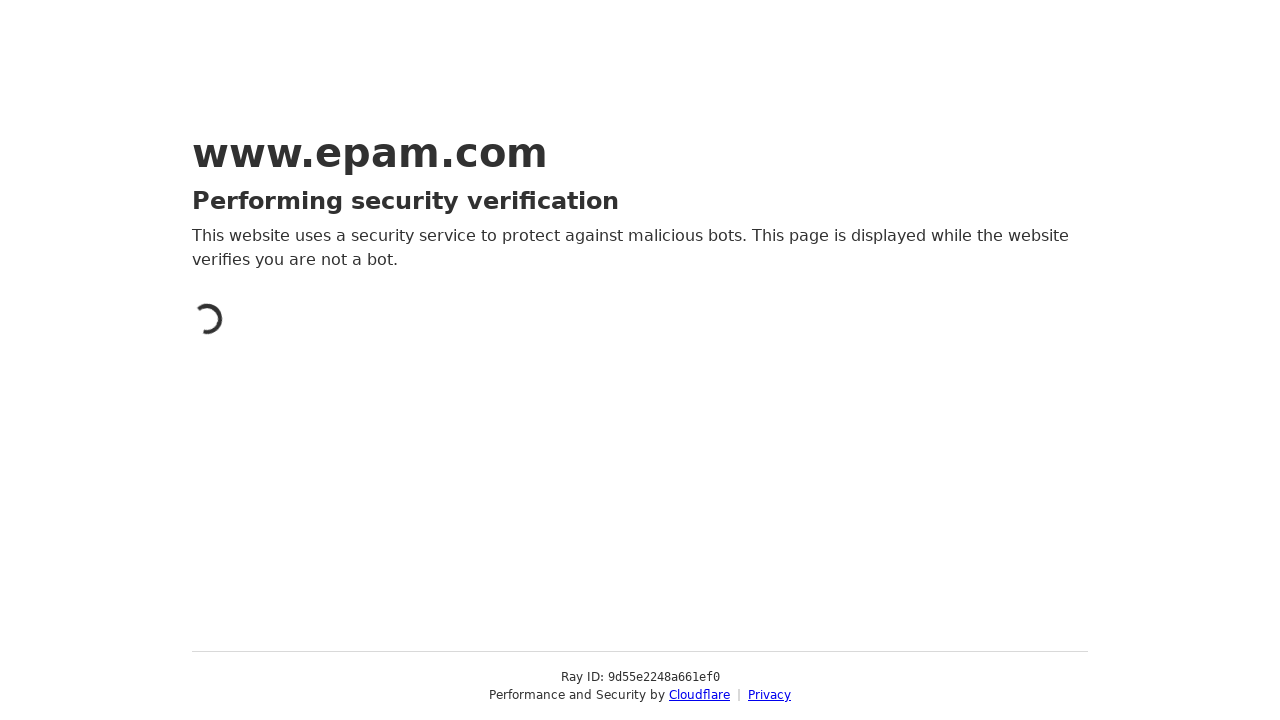

Verified that back button navigated to correct page: https://www.epam.com/how-we-do-it
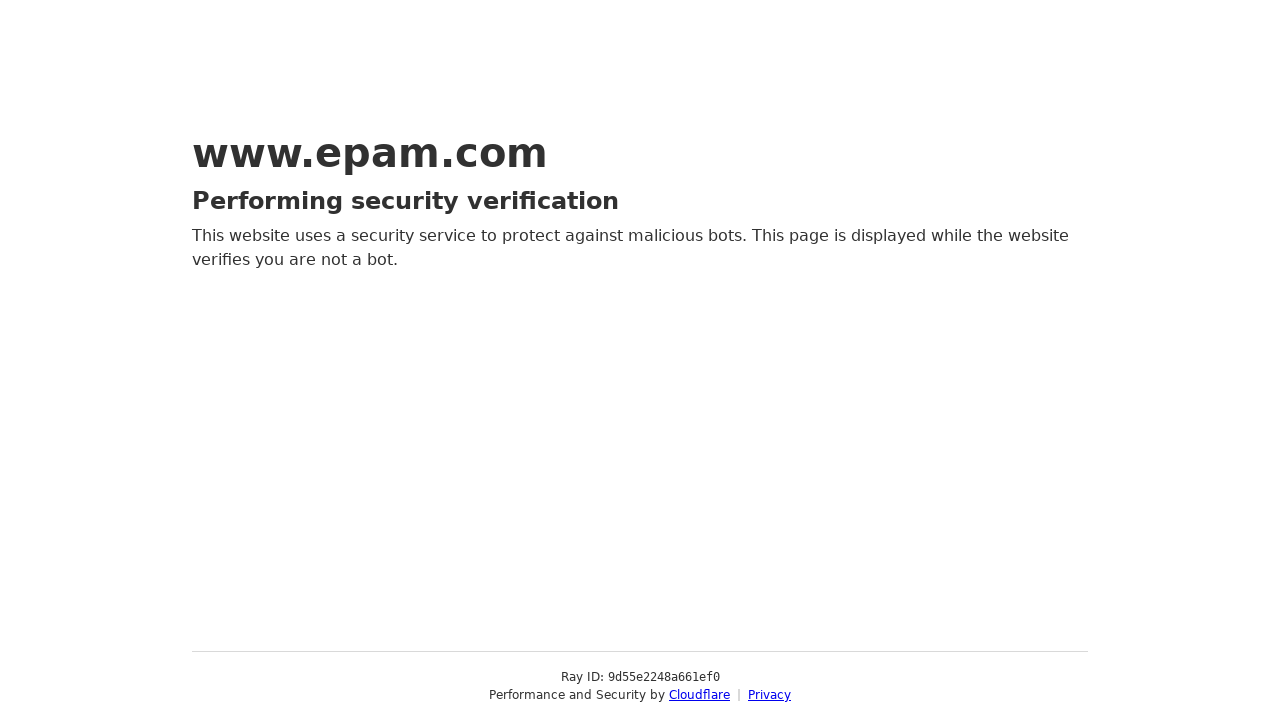

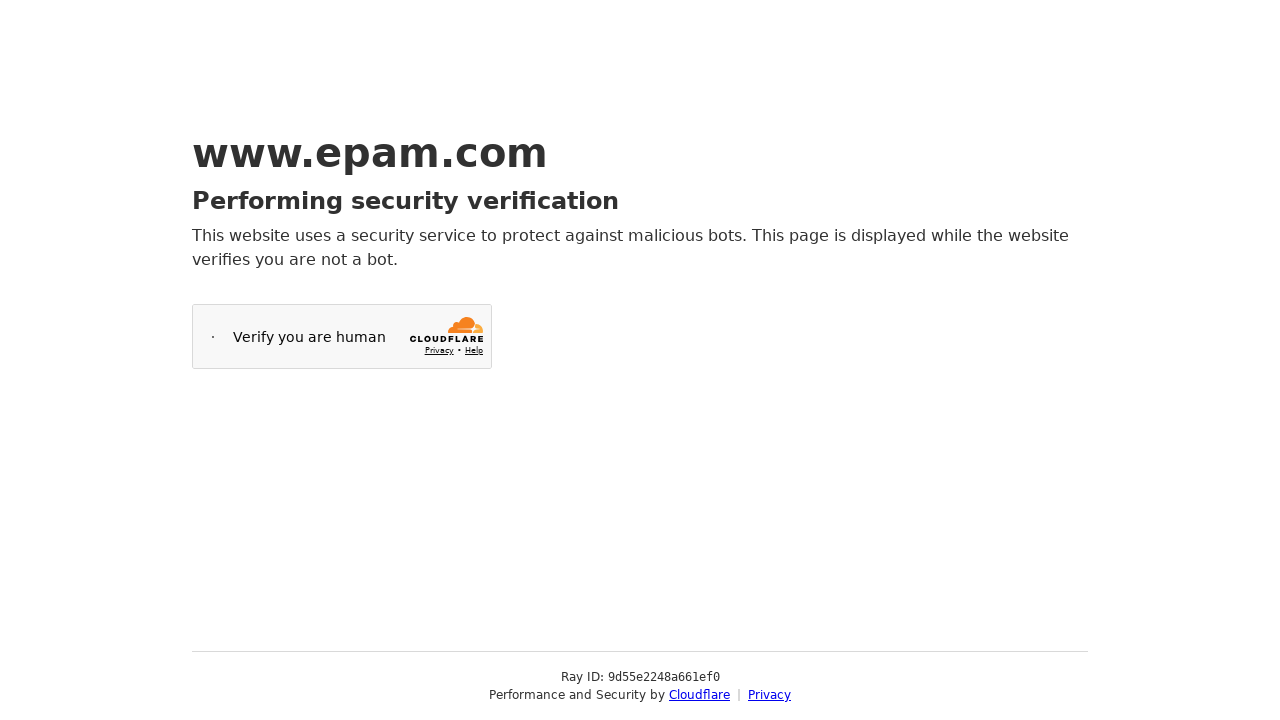